Tests a meeting scheduler table interaction by finding the room status for a specific day (Thursday) and time slot (11:00-13:00), then entering the result

Starting URL: https://obstaclecourse.tricentis.com/Obstacles/41037

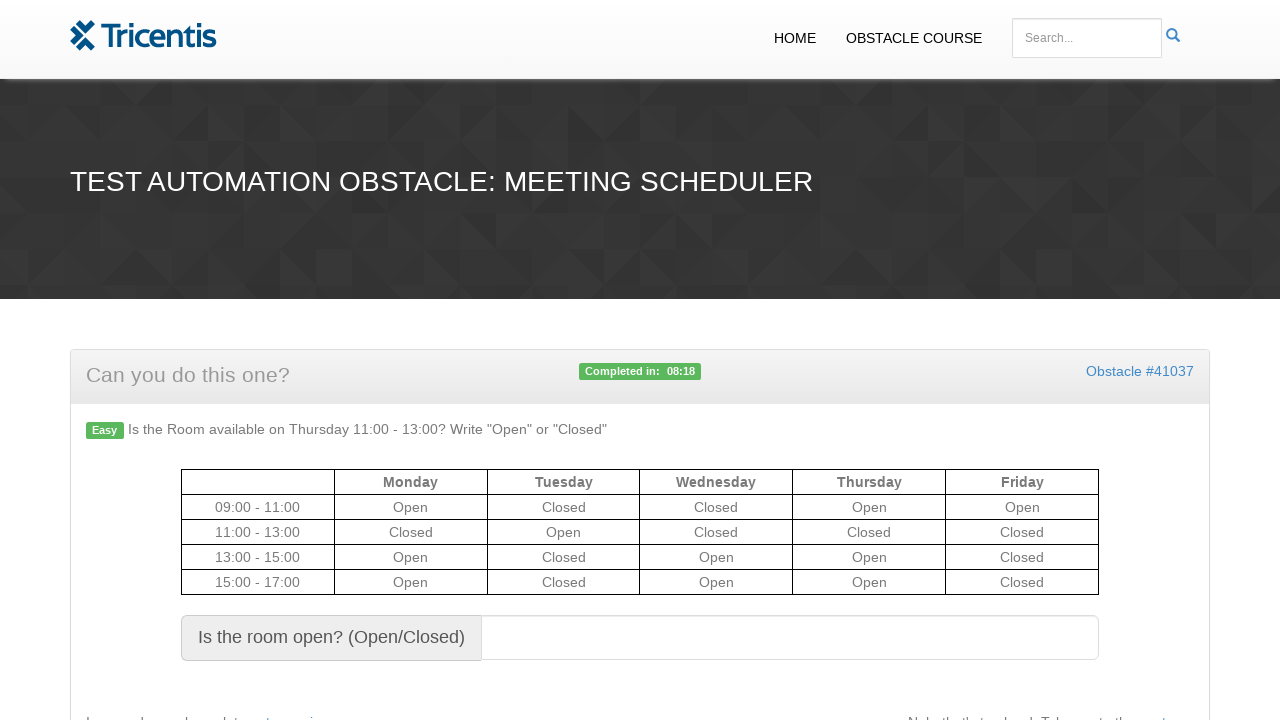

Located Thursday header cell in meeting scheduler table
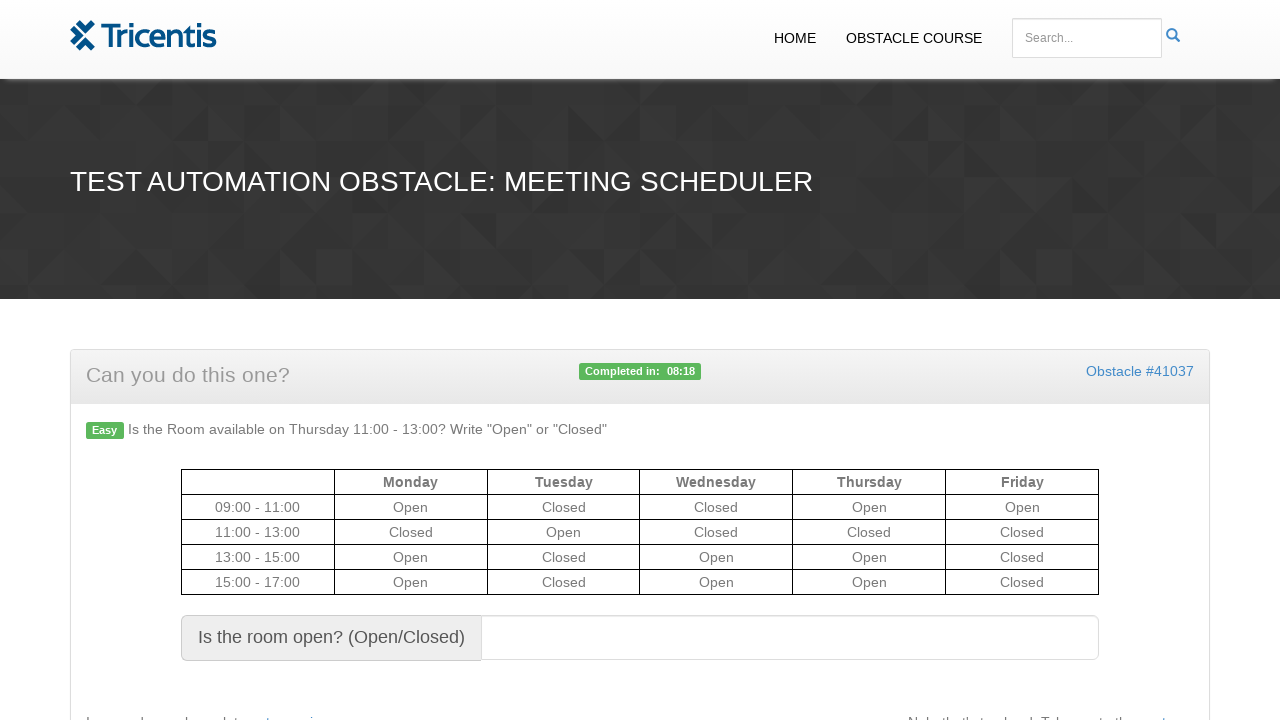

Extracted column index for Thursday column
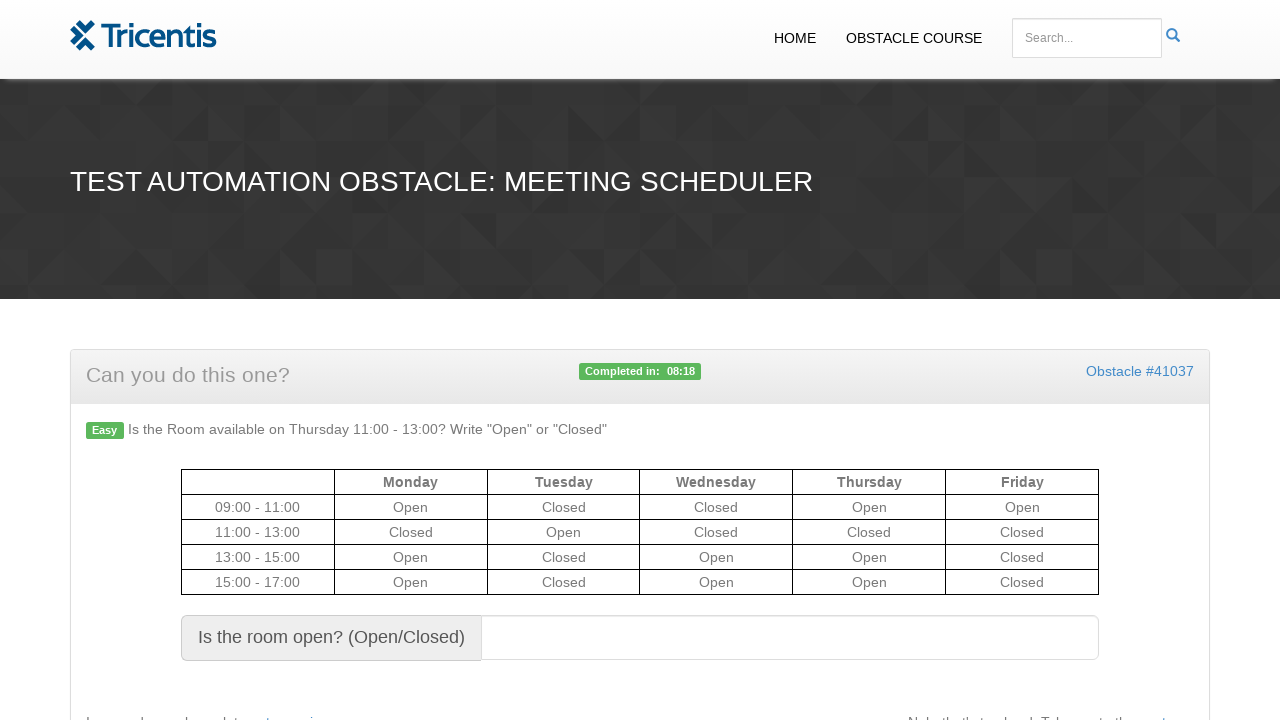

Located time slot row for 11:00 - 13:00
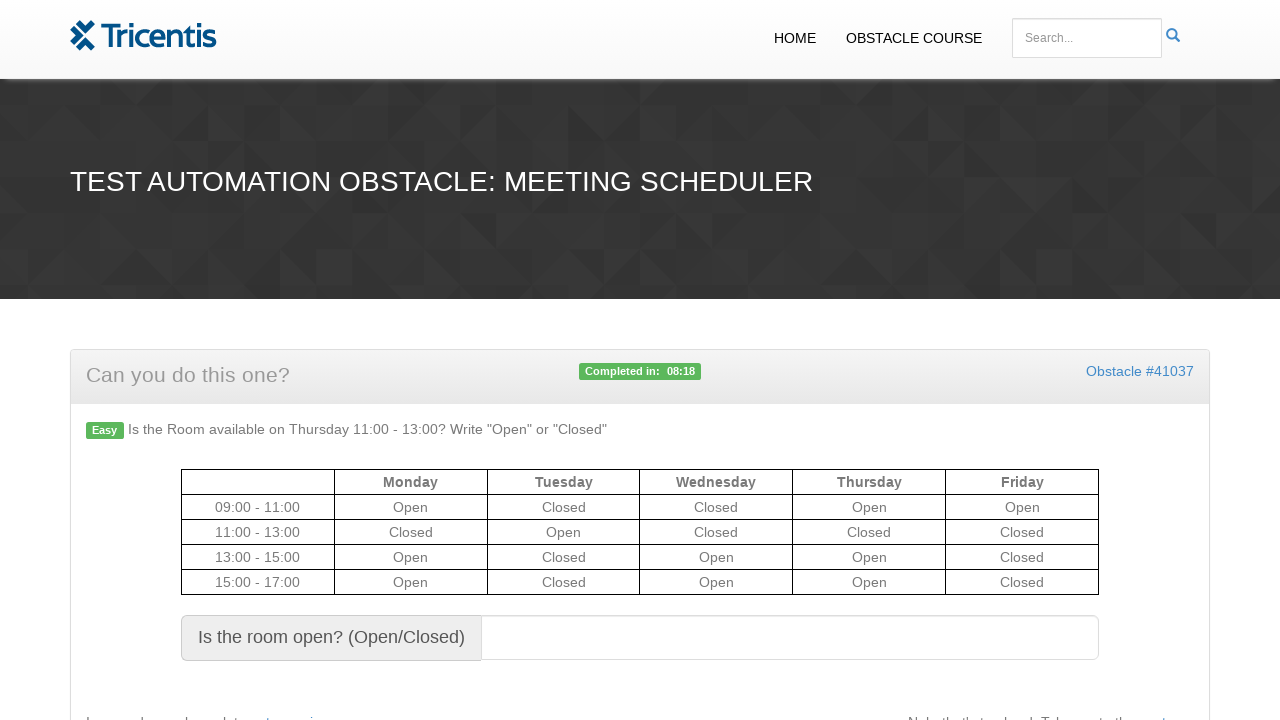

Retrieved room status for Thursday 11:00-13:00: Closed
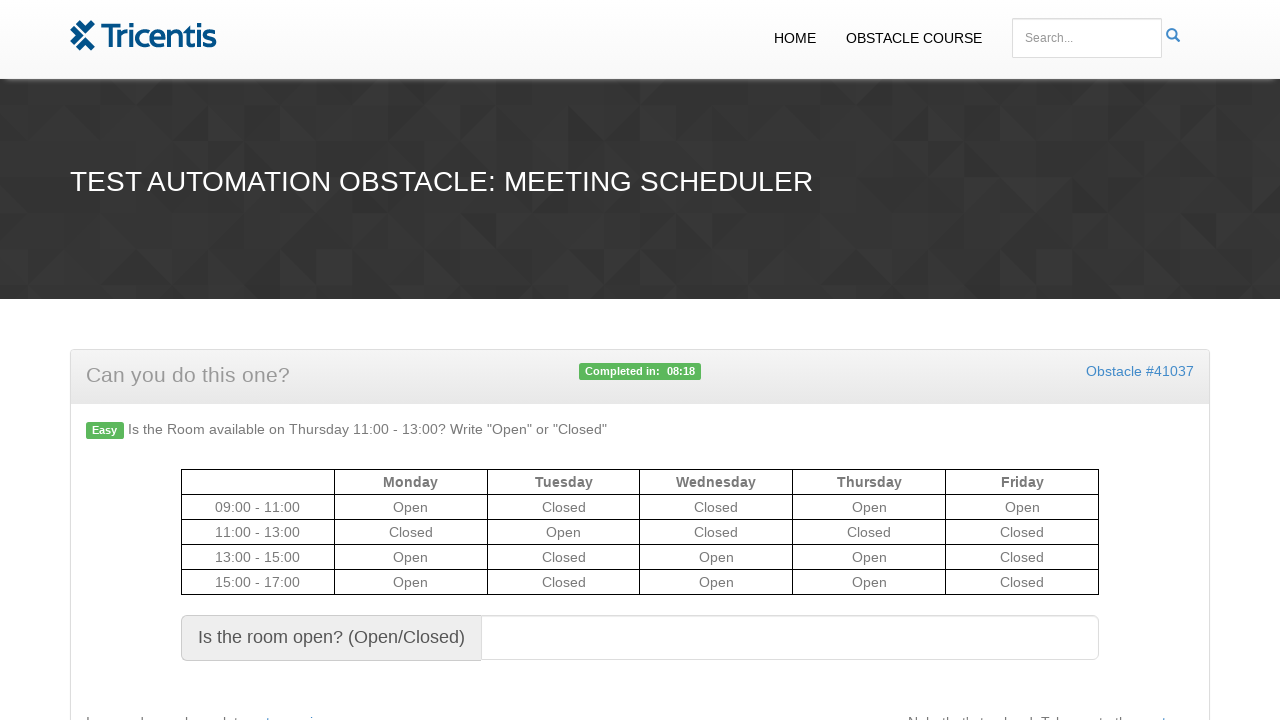

Filled result field with room status: Closed on #resulttext
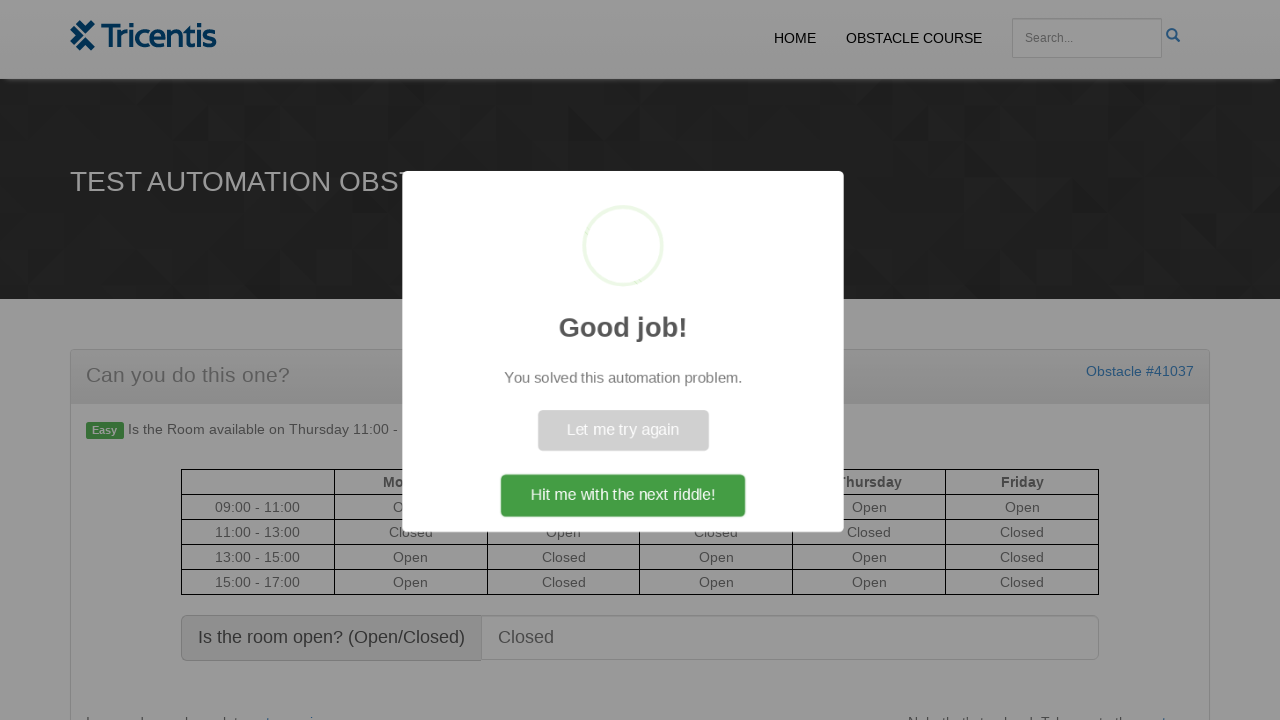

Success message 'Good Job' appeared on page
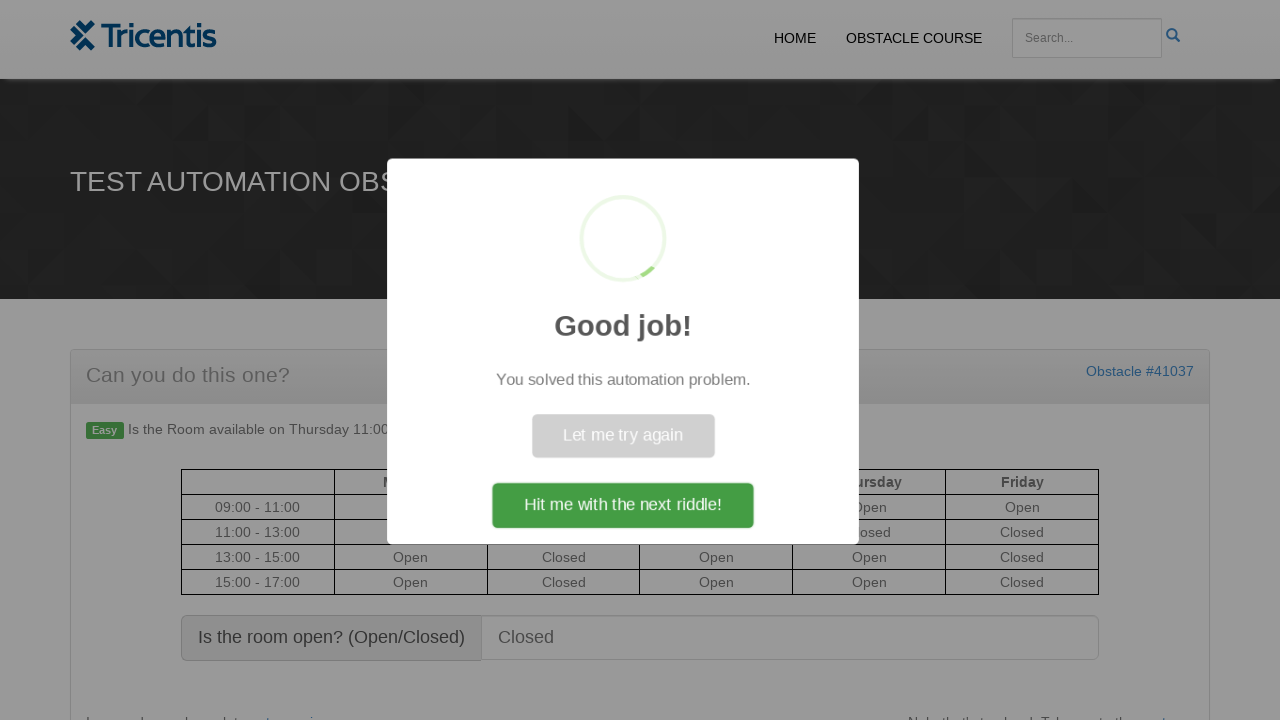

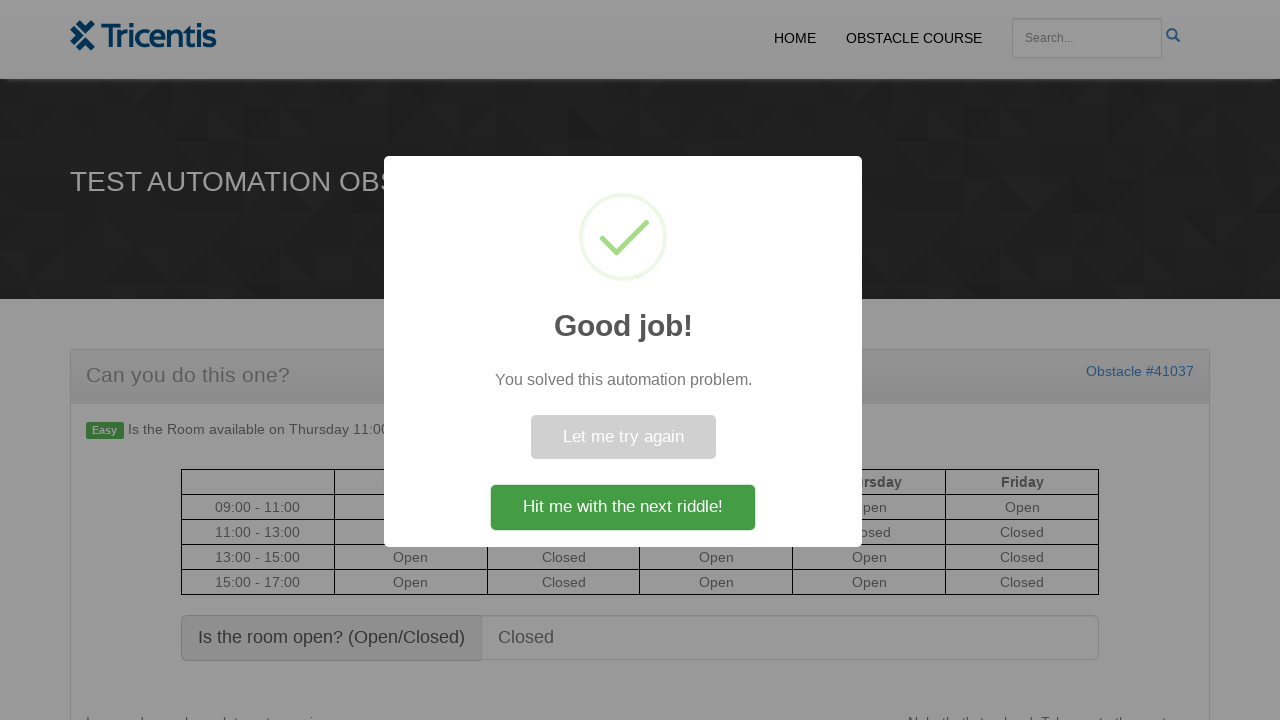